Tests handling of a prompt dialog by triggering it, entering text, and accepting it

Starting URL: https://www.hyrtutorials.com/p/alertsdemo.html

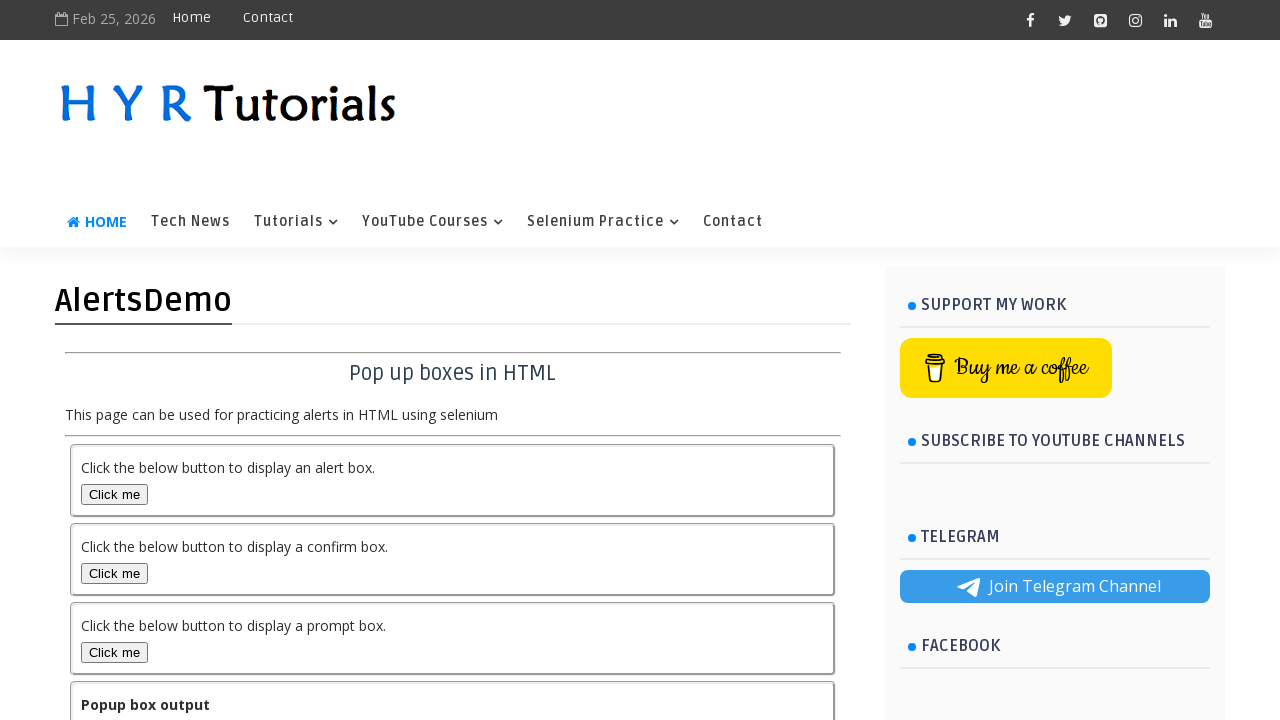

Set up dialog handler to accept prompt with text 'TestUser123'
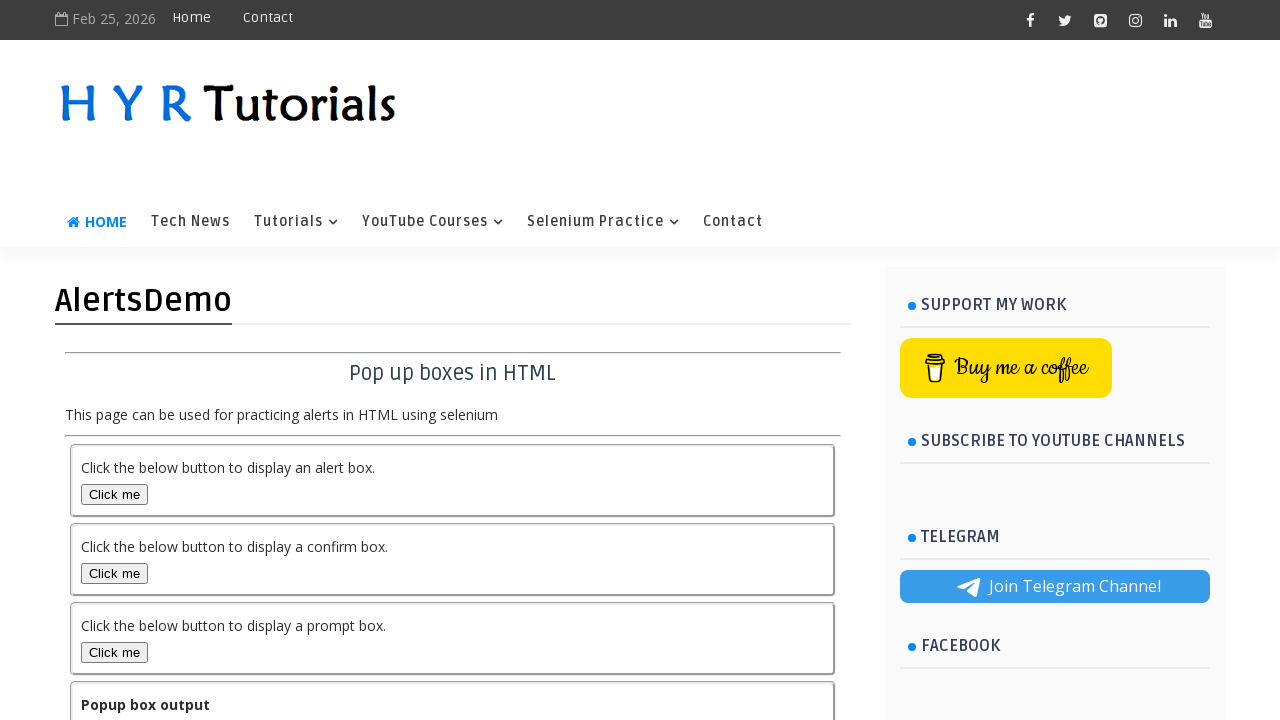

Clicked prompt box button to trigger prompt dialog at (114, 652) on #promptBox
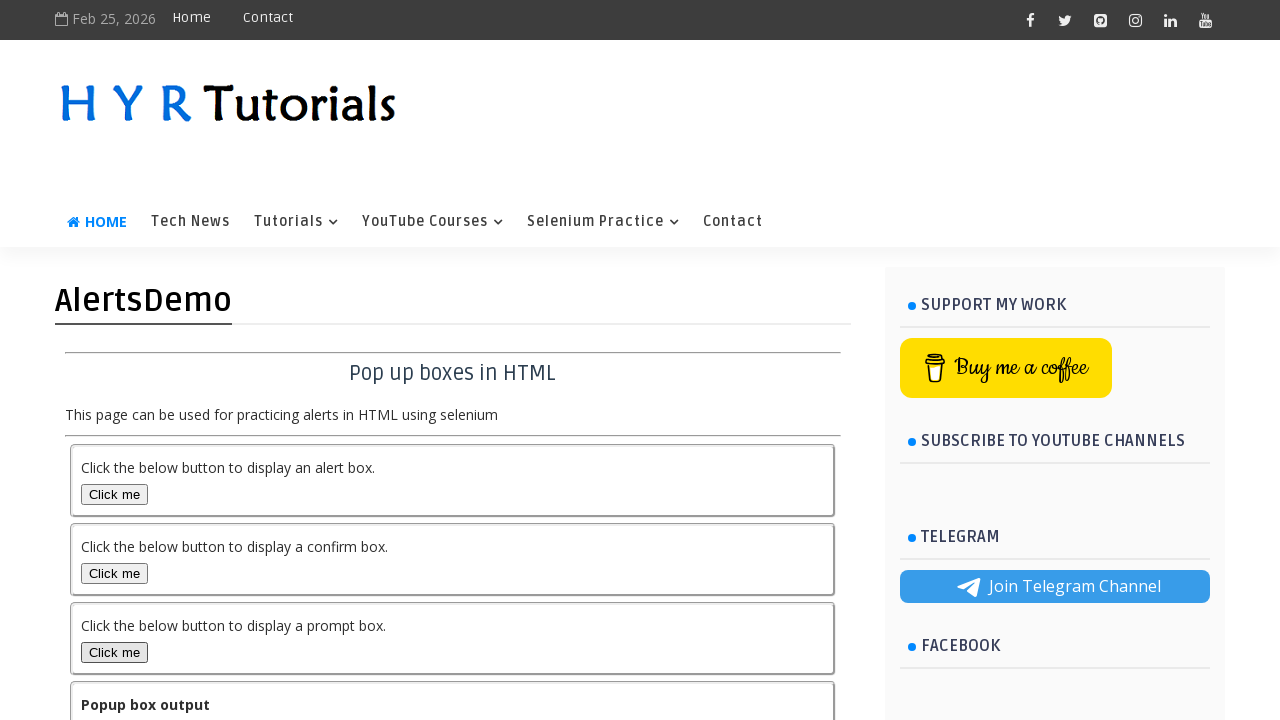

Output text element loaded after accepting prompt
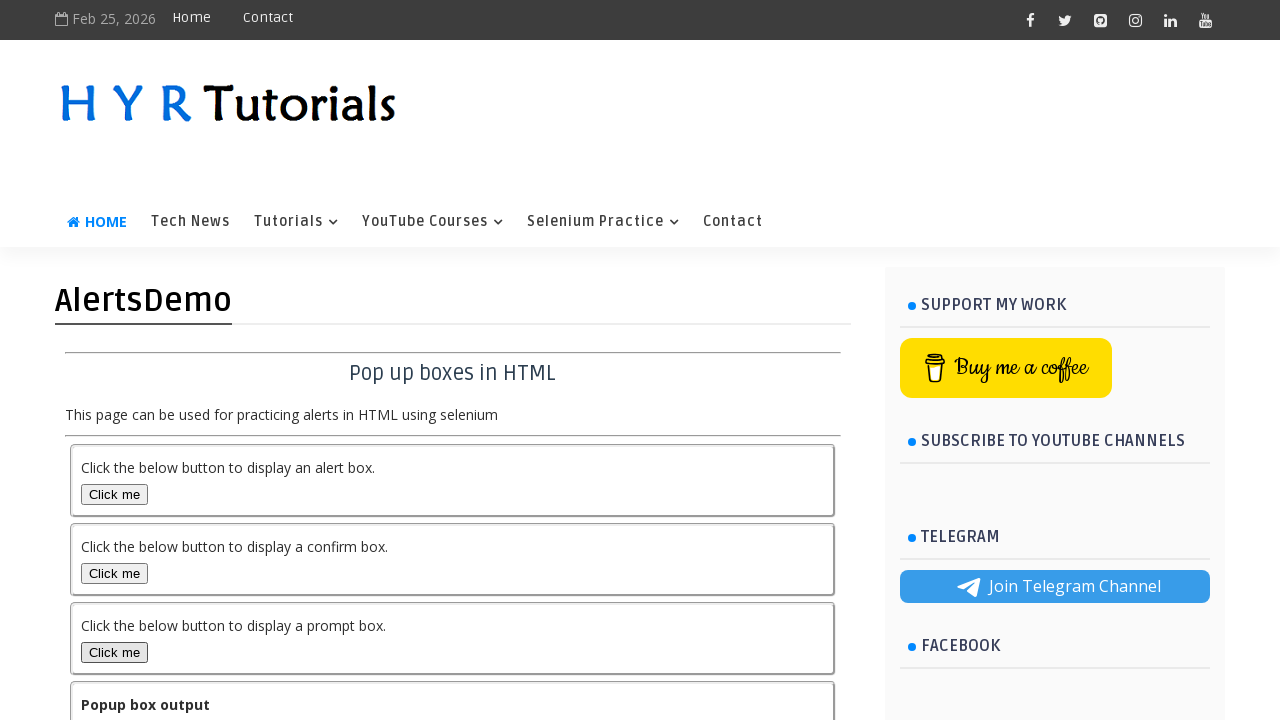

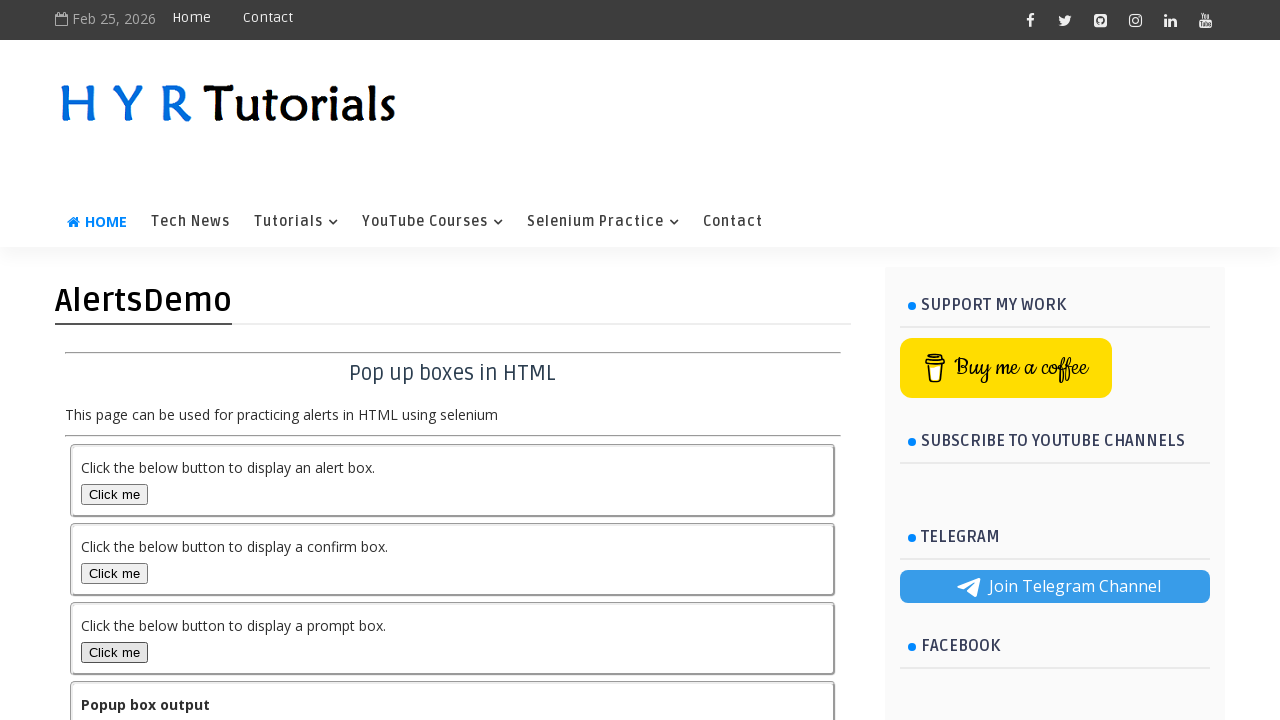